Tests marking a todo item as complete by clicking its toggle checkbox

Starting URL: https://todomvc.com/examples/react/dist/

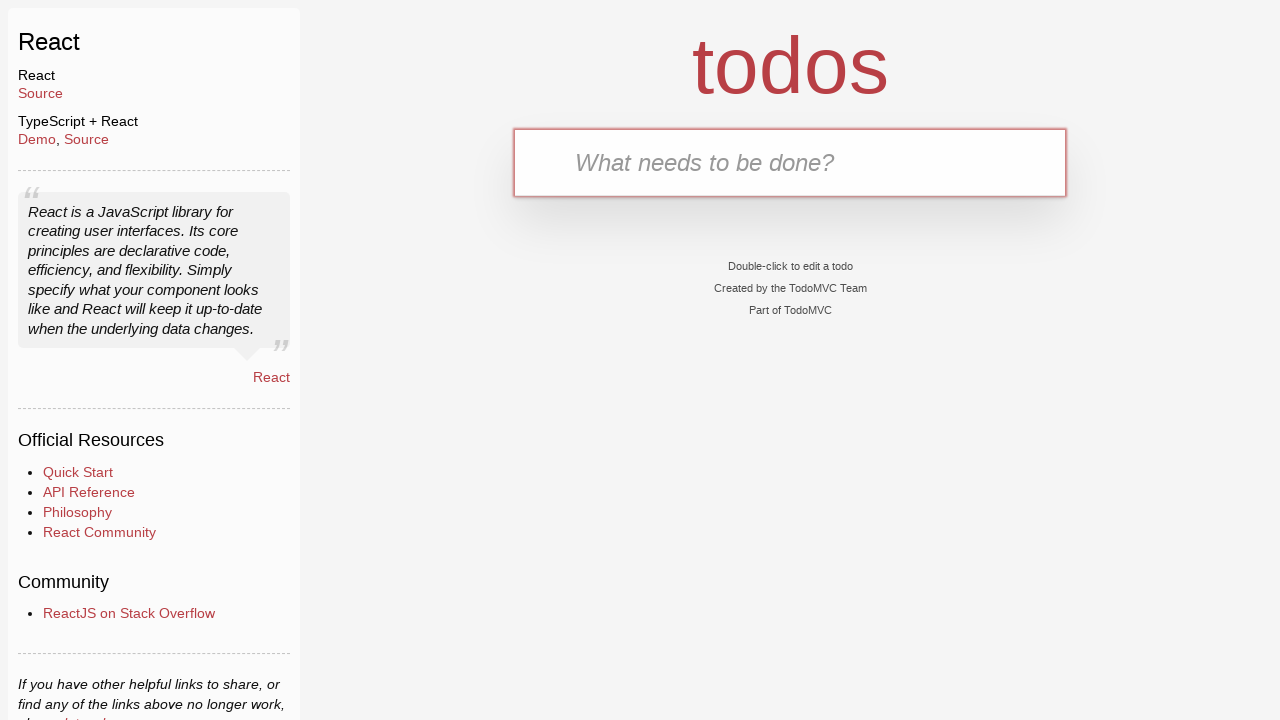

Filled new todo input with 'Buy Sweets' on .new-todo
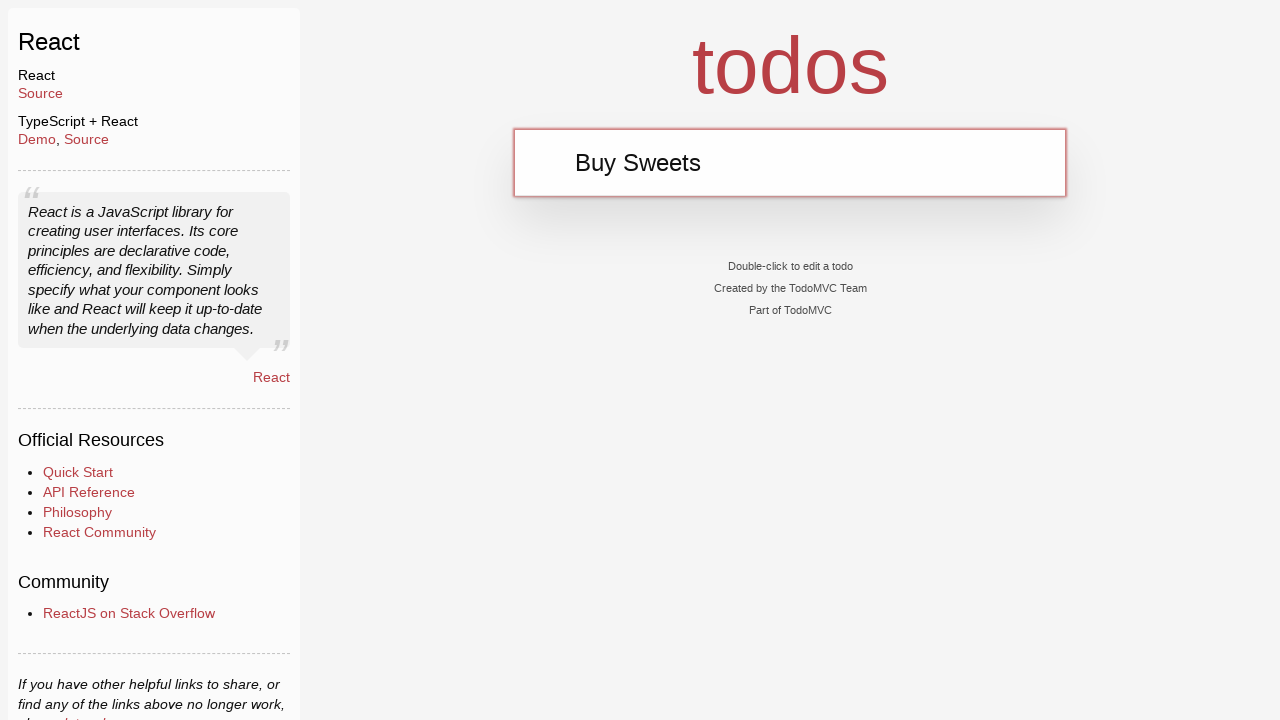

Pressed Enter to add 'Buy Sweets' todo item on .new-todo
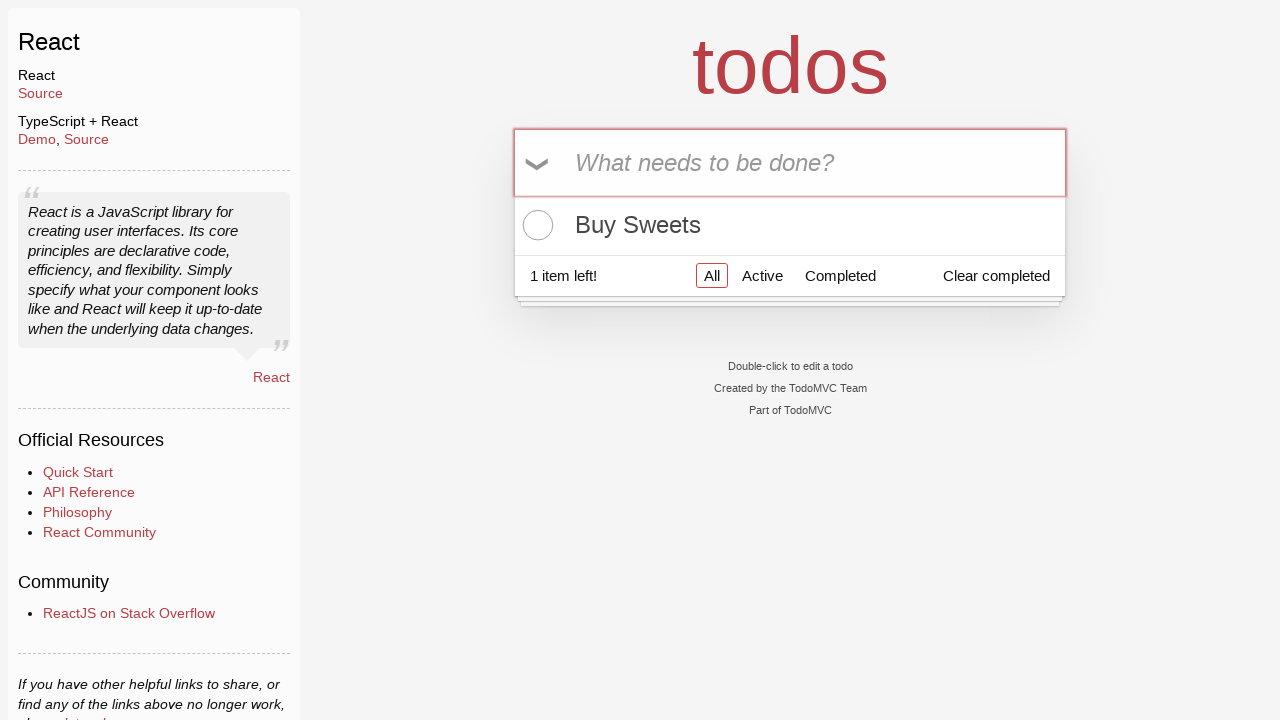

Filled new todo input with 'Walk the dog' on .new-todo
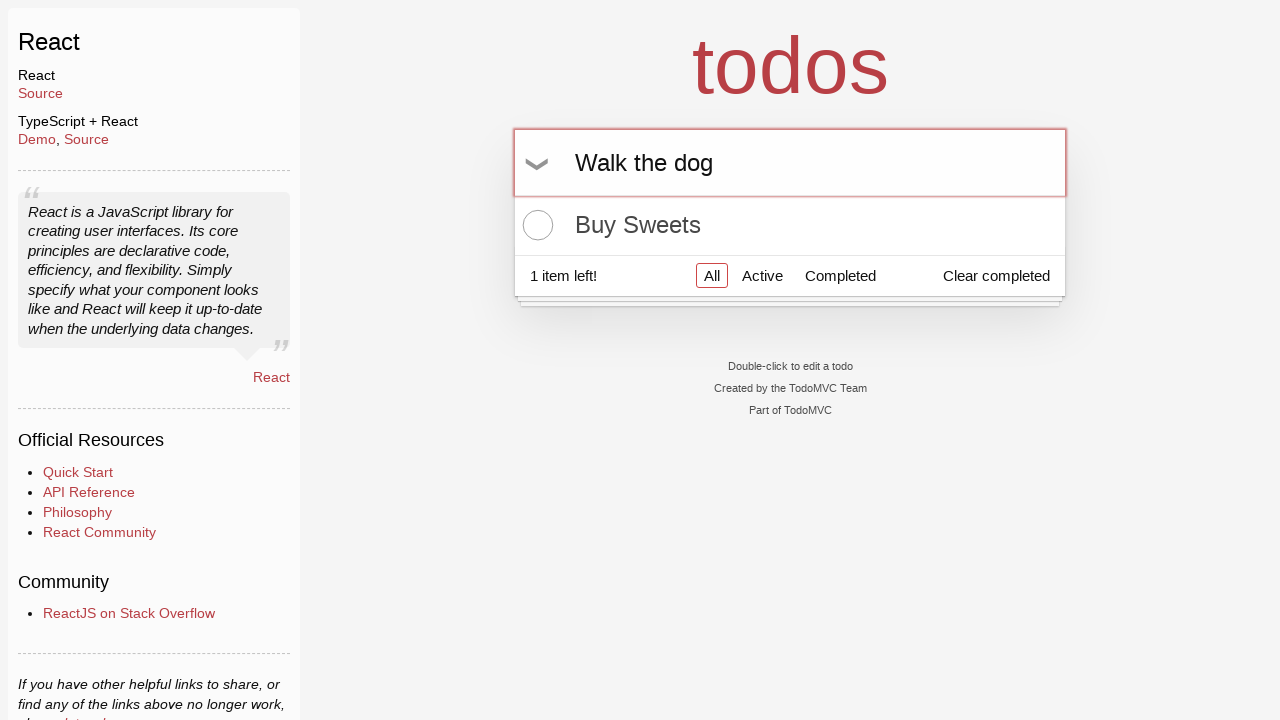

Pressed Enter to add 'Walk the dog' todo item on .new-todo
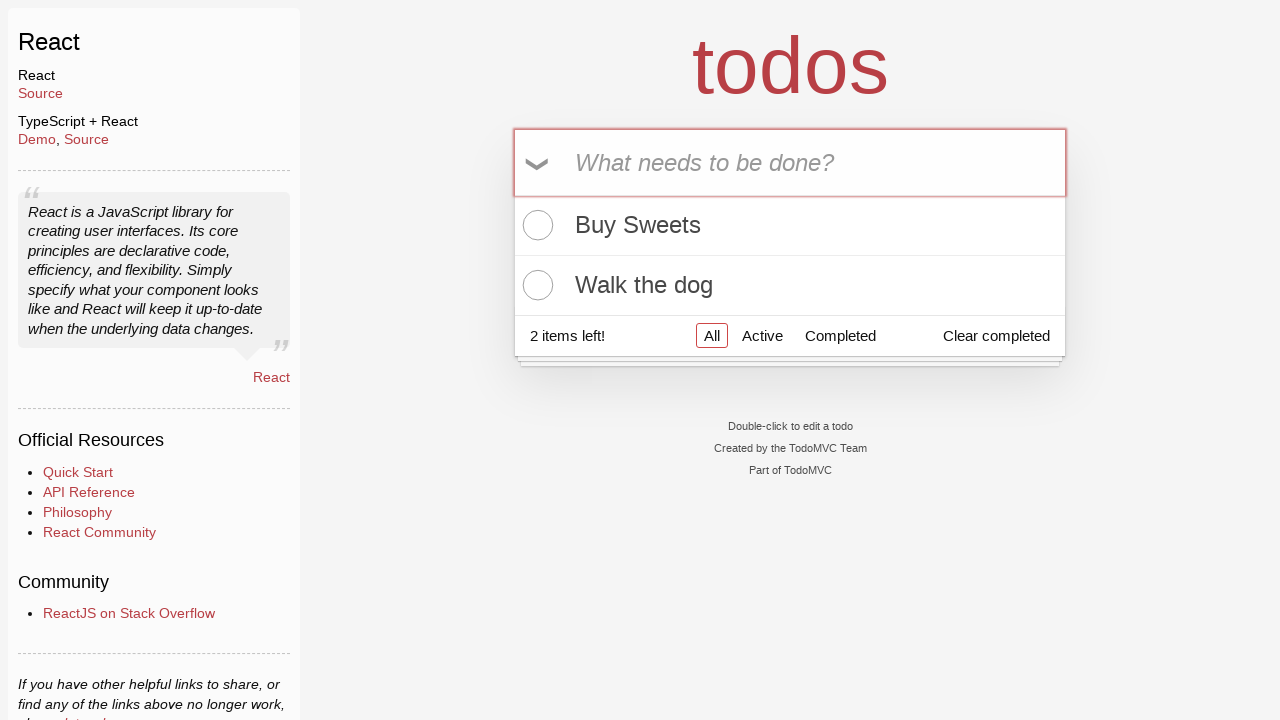

Filled new todo input with 'Talk to Gary' on .new-todo
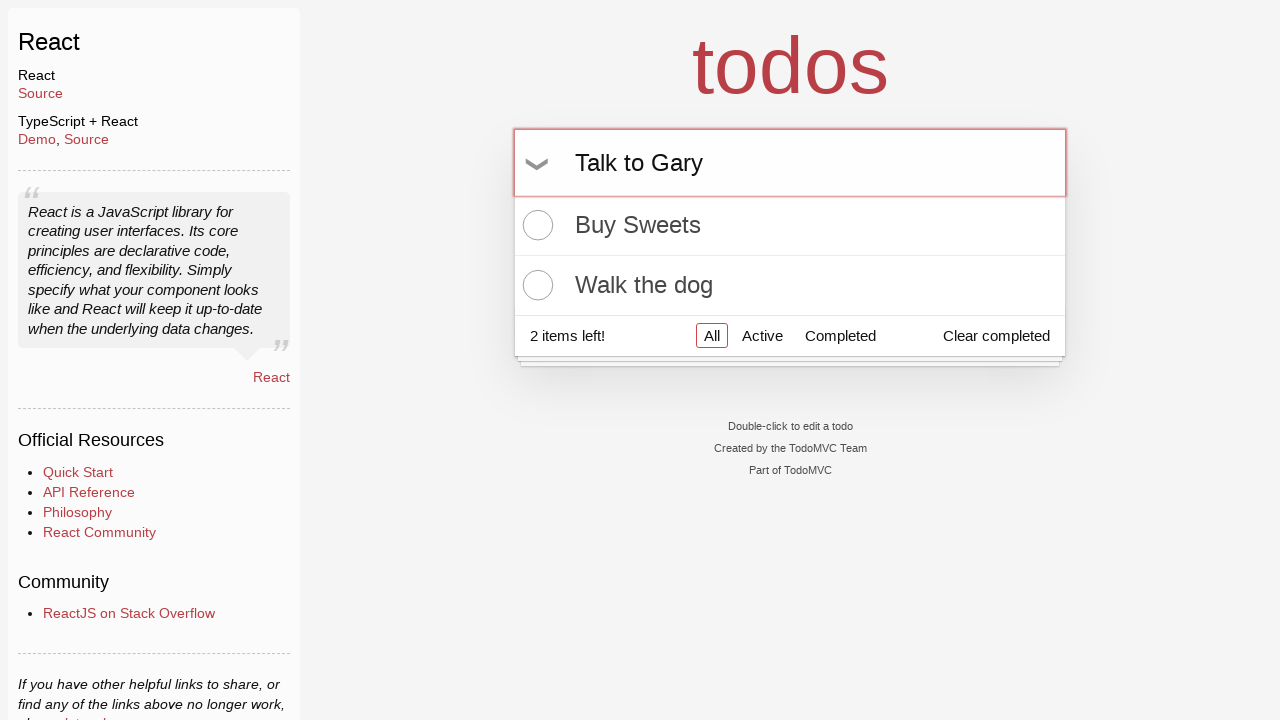

Pressed Enter to add 'Talk to Gary' todo item on .new-todo
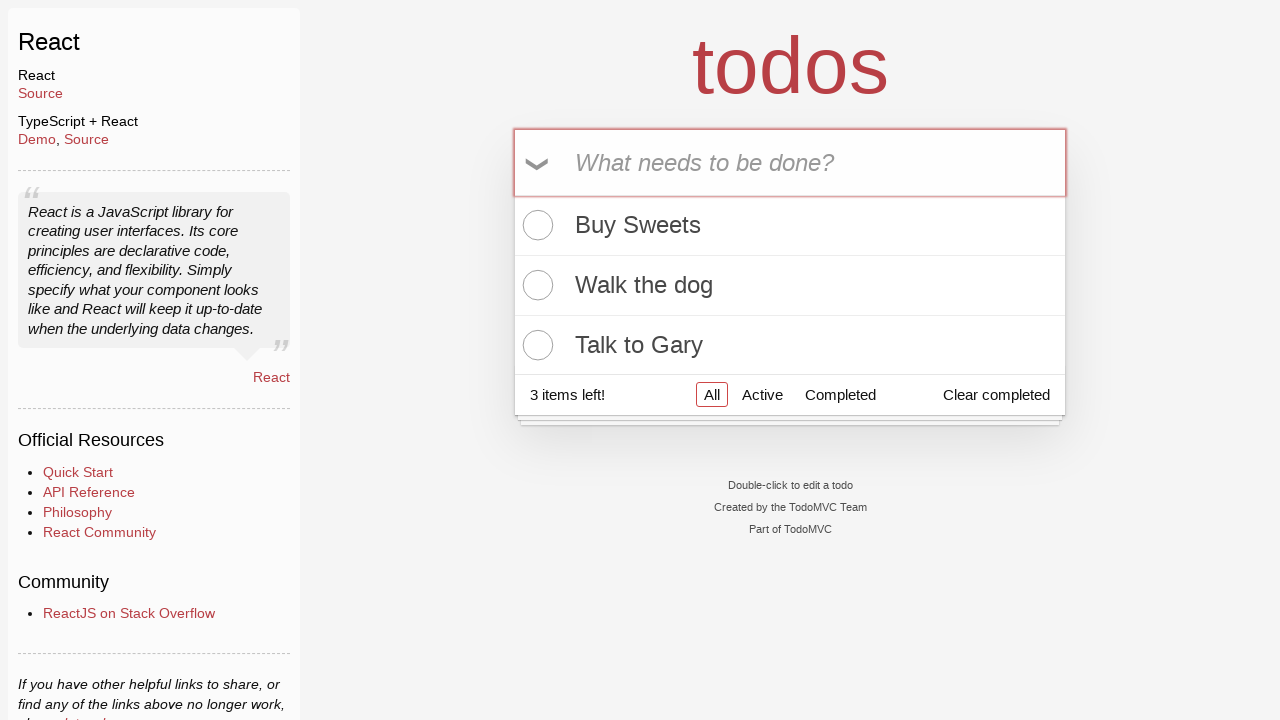

Clicked toggle checkbox on first todo item to mark as complete at (535, 225) on .todo-list li:first-child .toggle
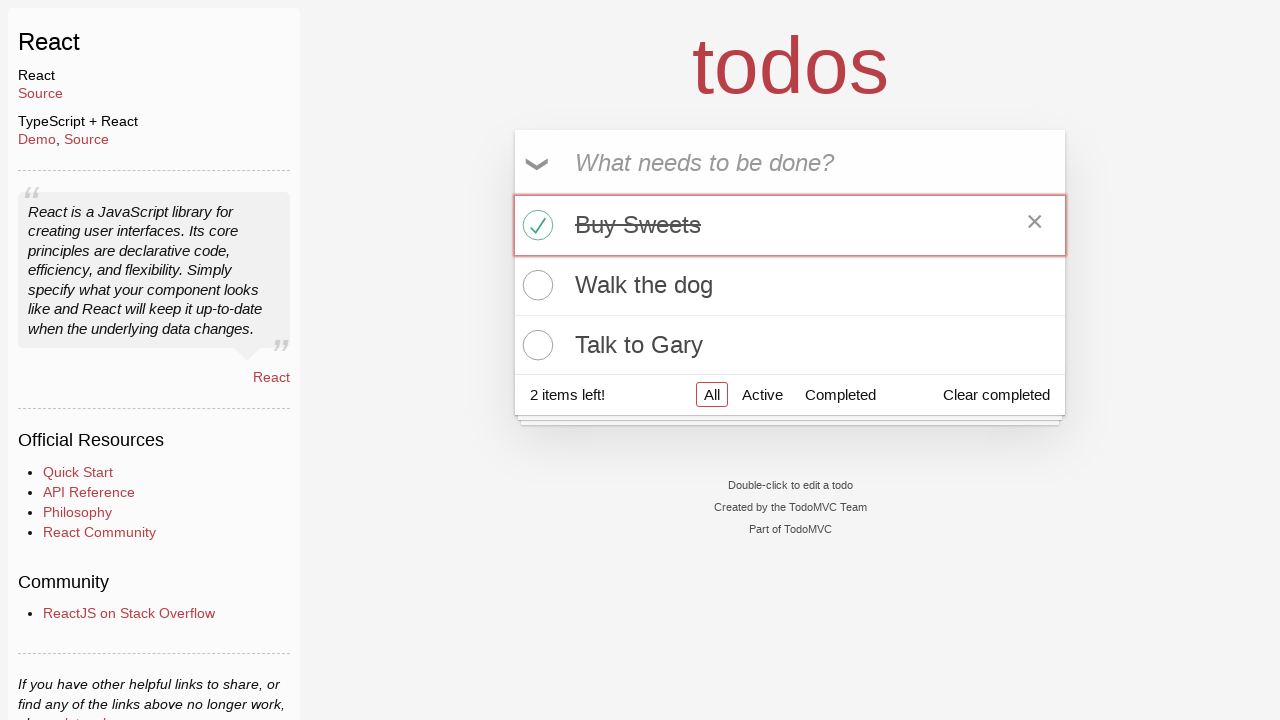

Verified items left counter is visible
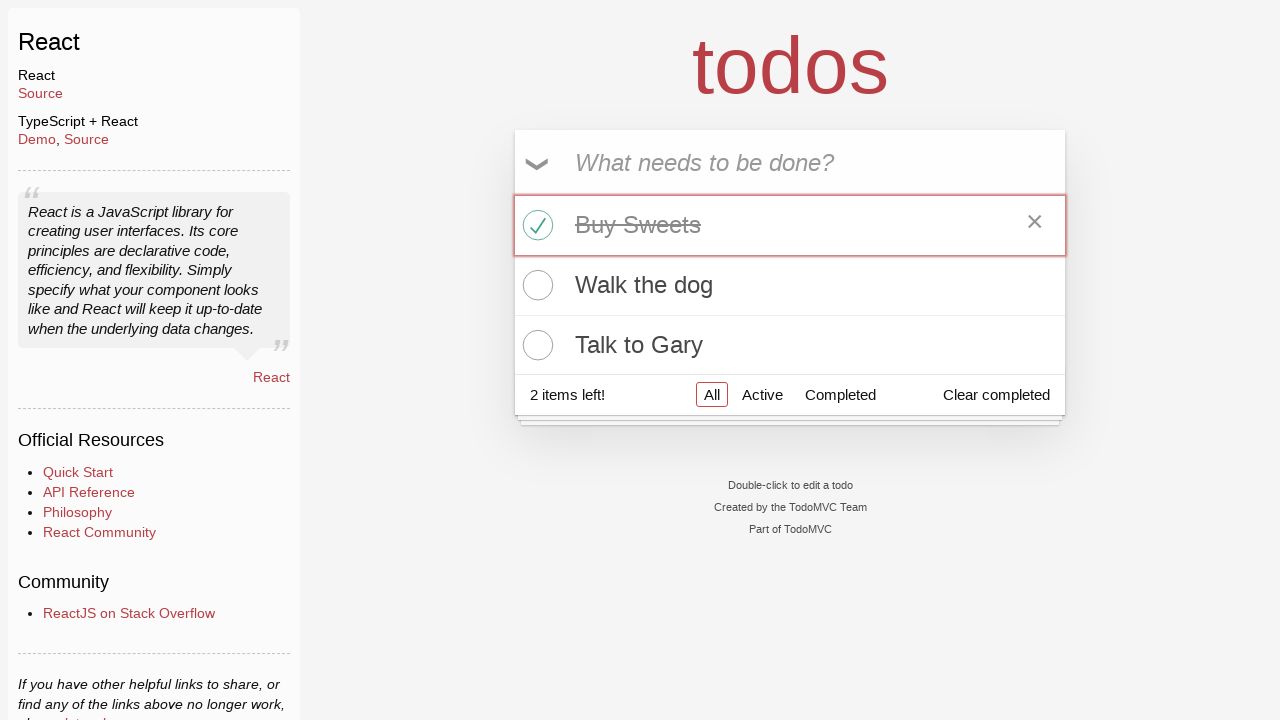

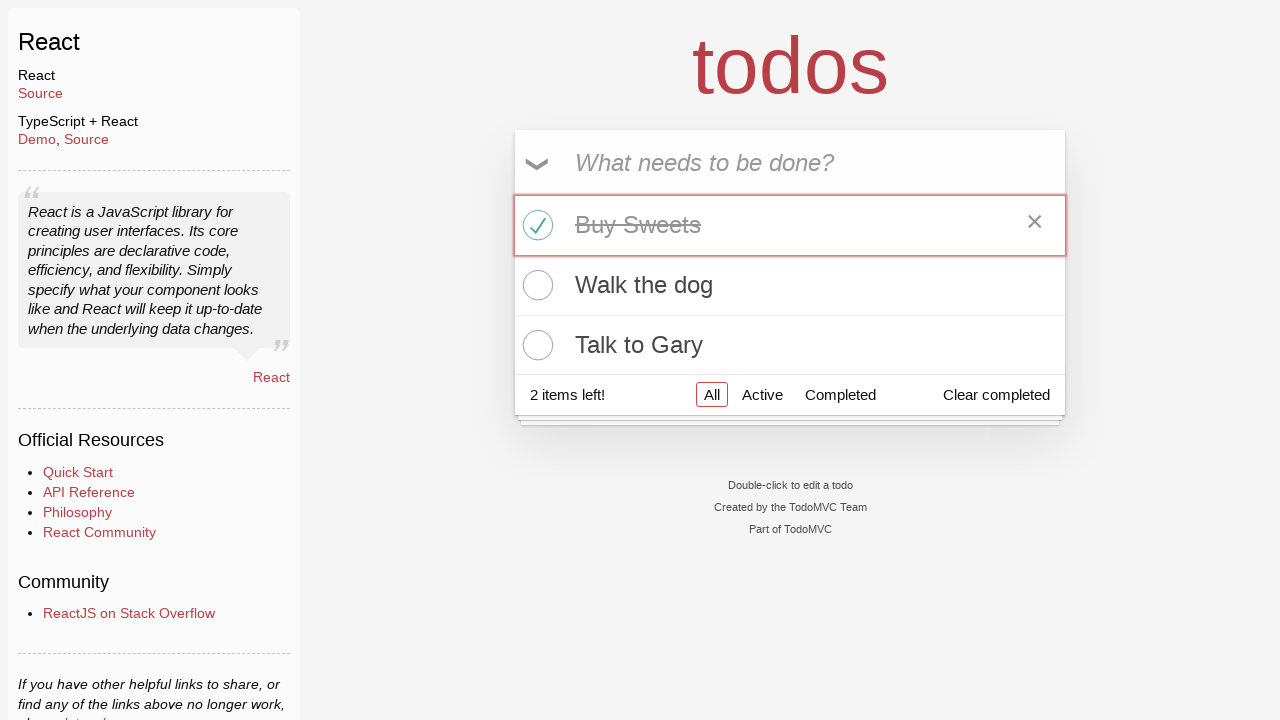